Tests drag and drop functionality by dragging element from column A to column B on a demo page

Starting URL: https://the-internet.herokuapp.com/drag_and_drop

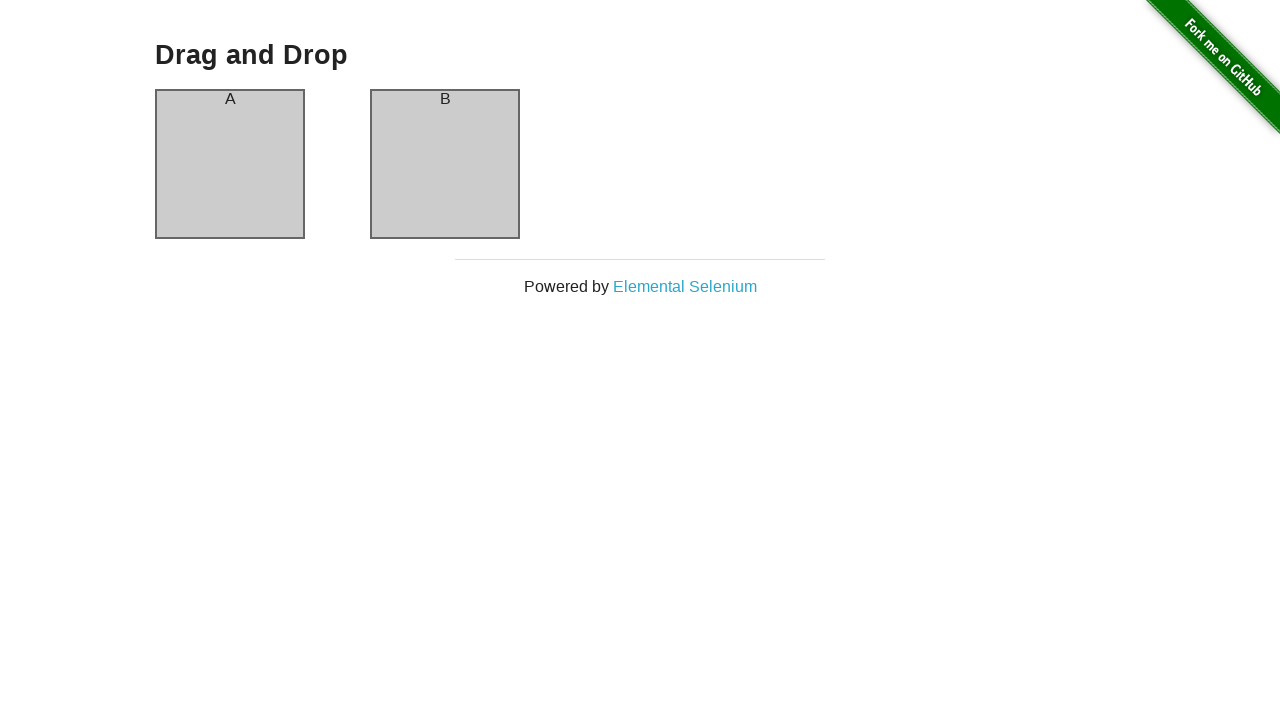

Navigated to drag and drop demo page
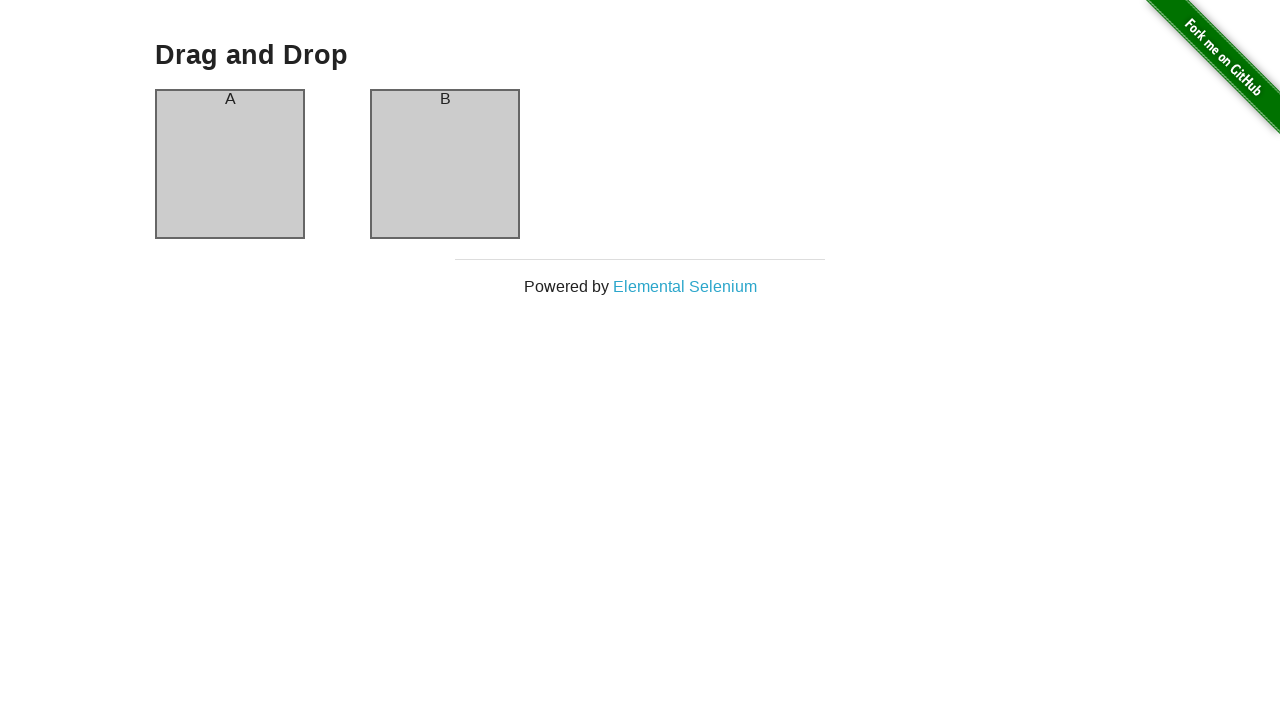

Located source element (column A)
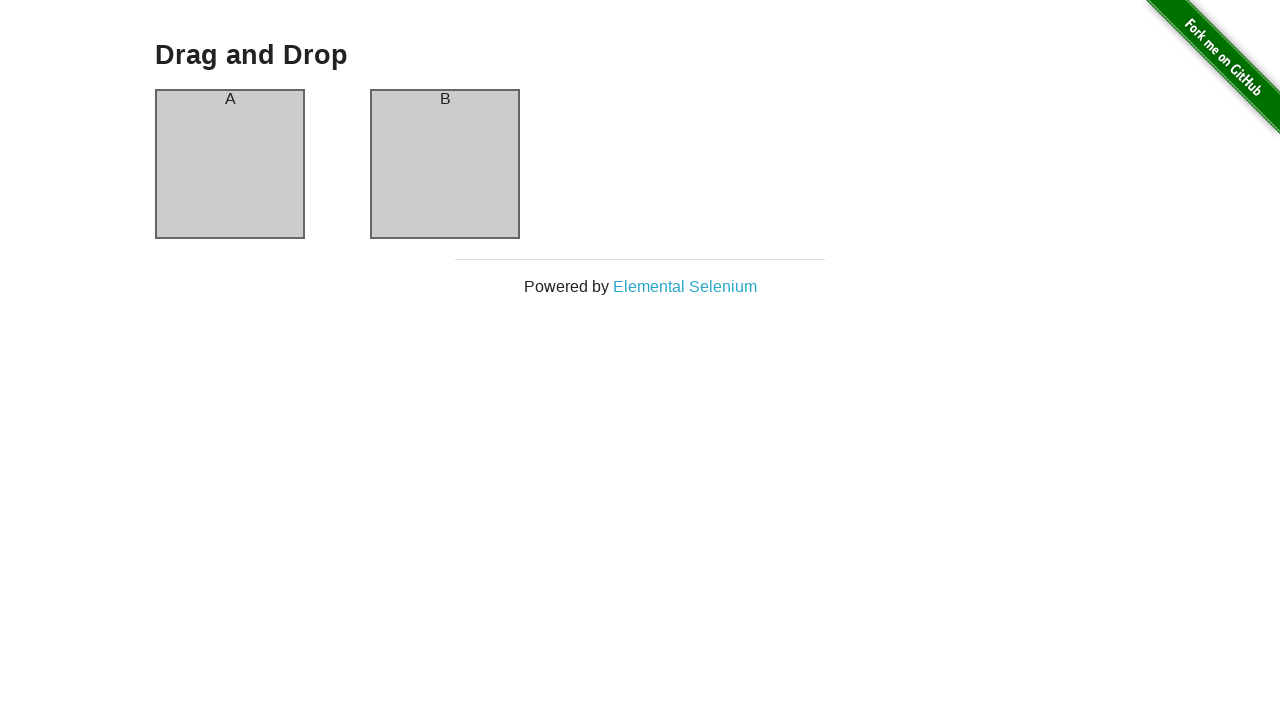

Located destination element (column B)
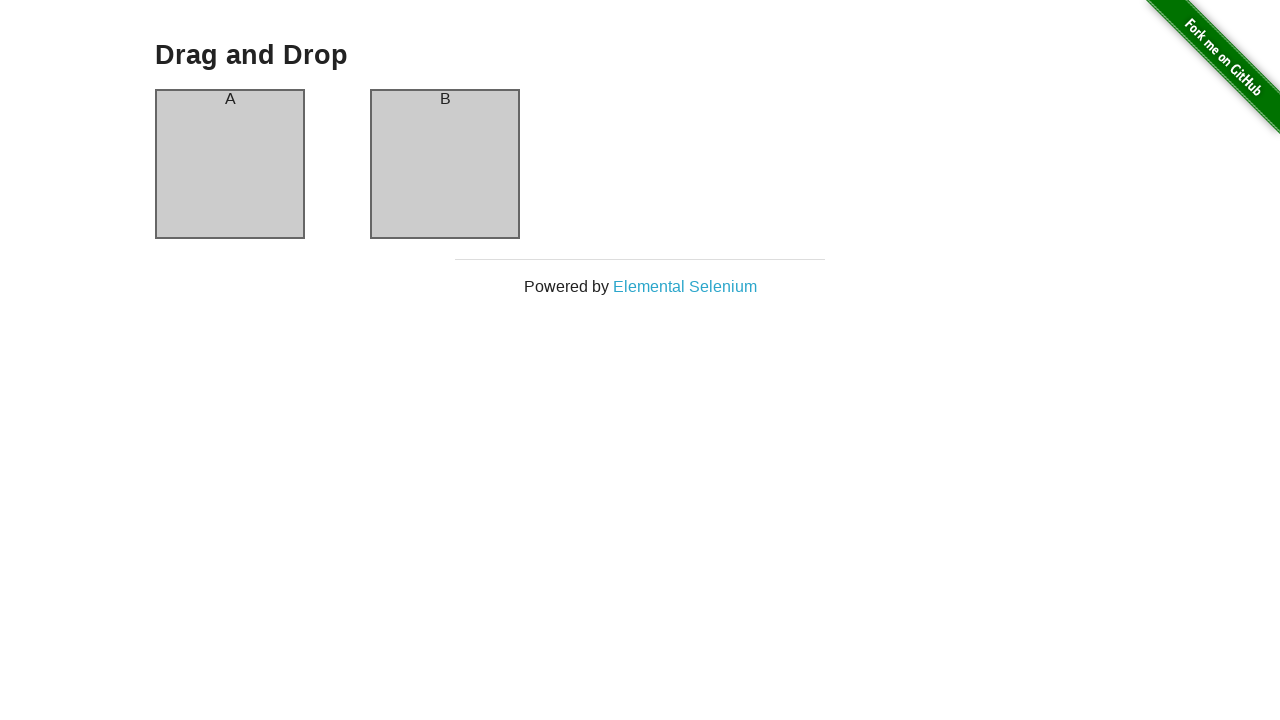

Dragged element from column A to column B at (445, 164)
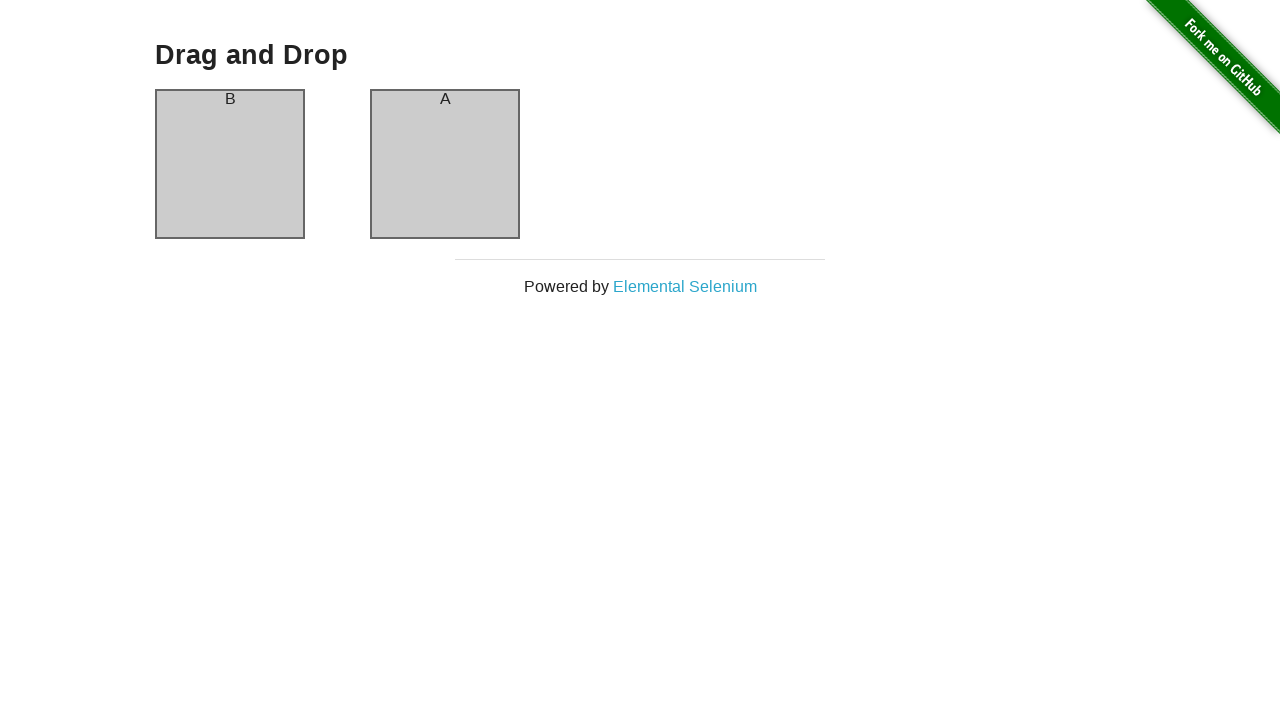

Waited for drag and drop animation to complete
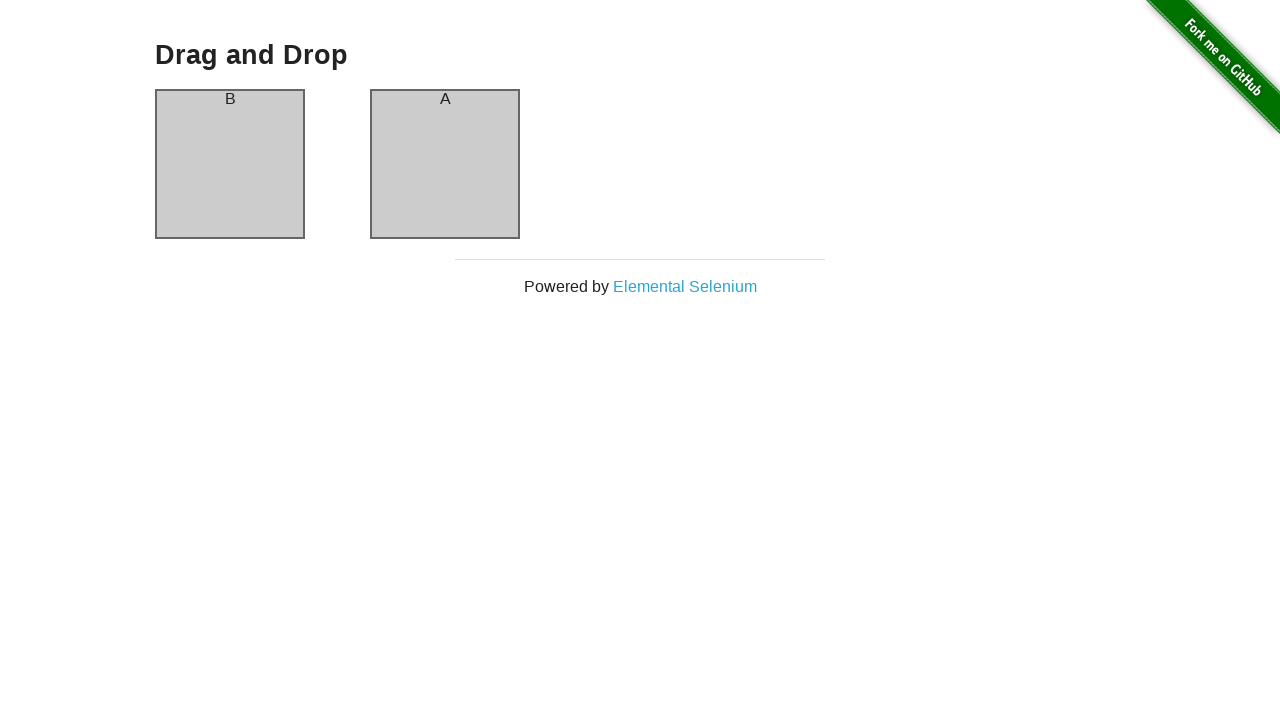

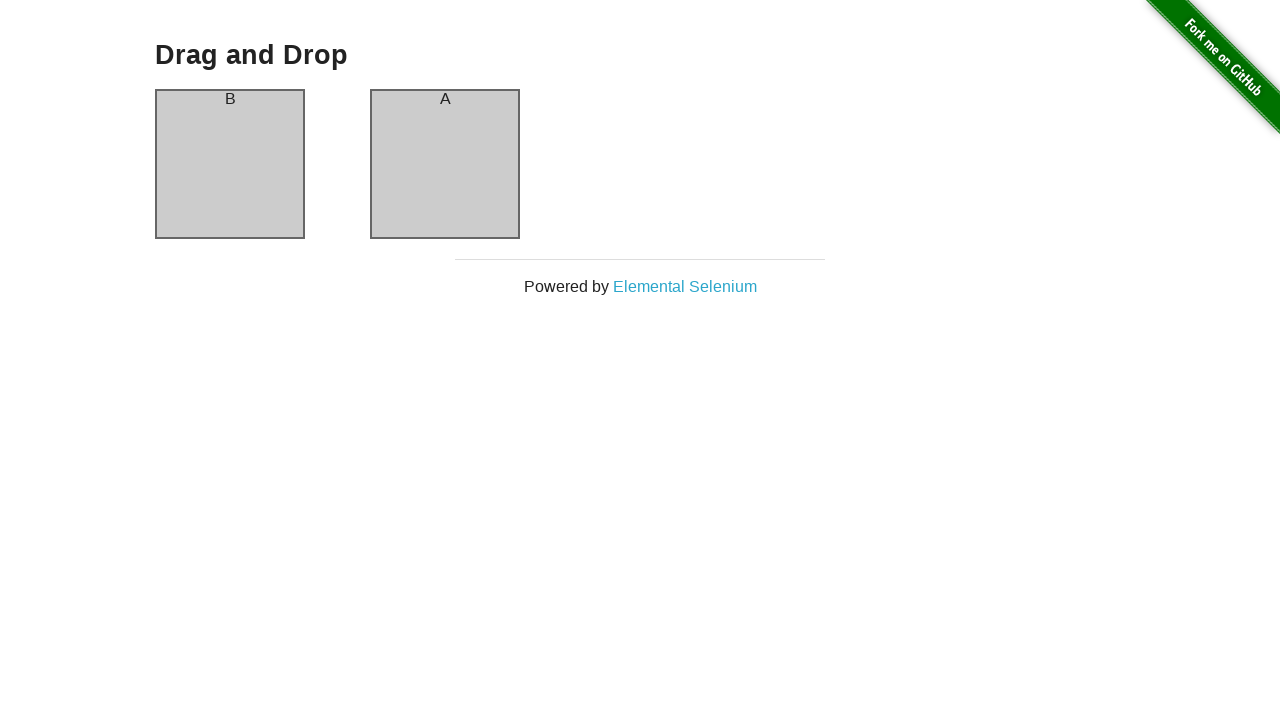